Tests that "Clear completed" button is hidden when there are no completed items.

Starting URL: https://demo.playwright.dev/todomvc

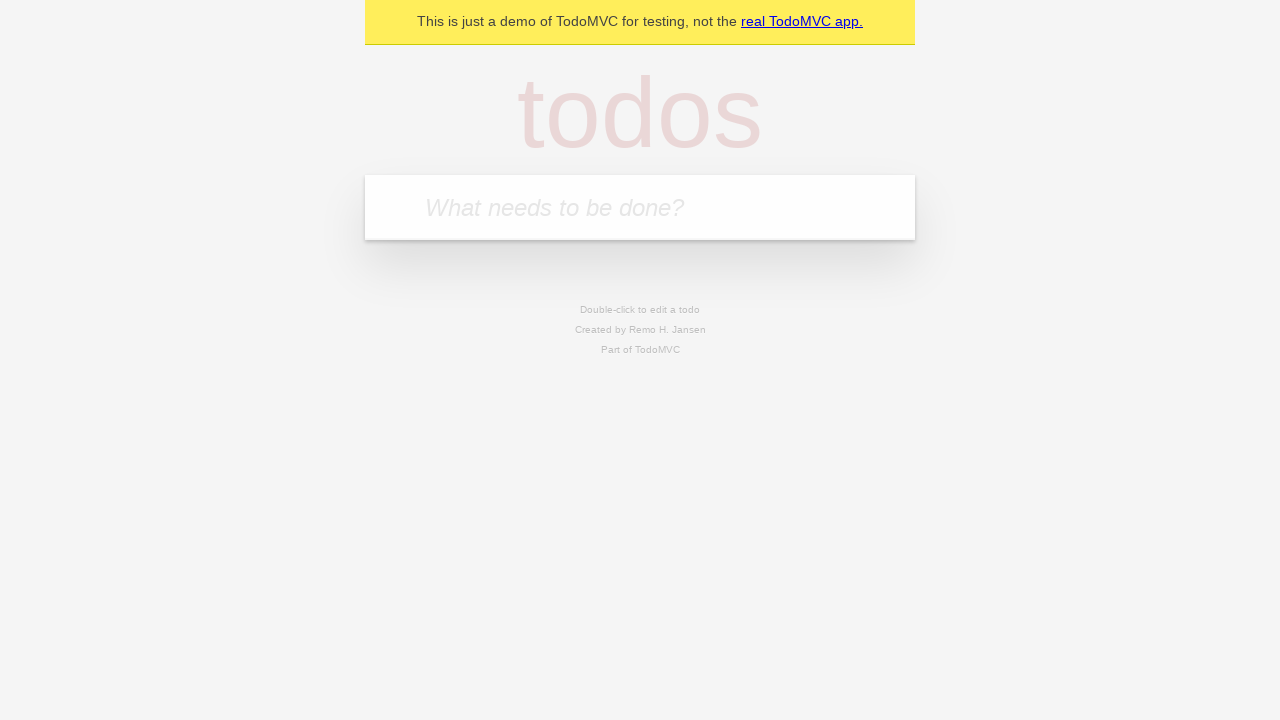

Filled todo input with 'buy some cheese' on internal:attr=[placeholder="What needs to be done?"i]
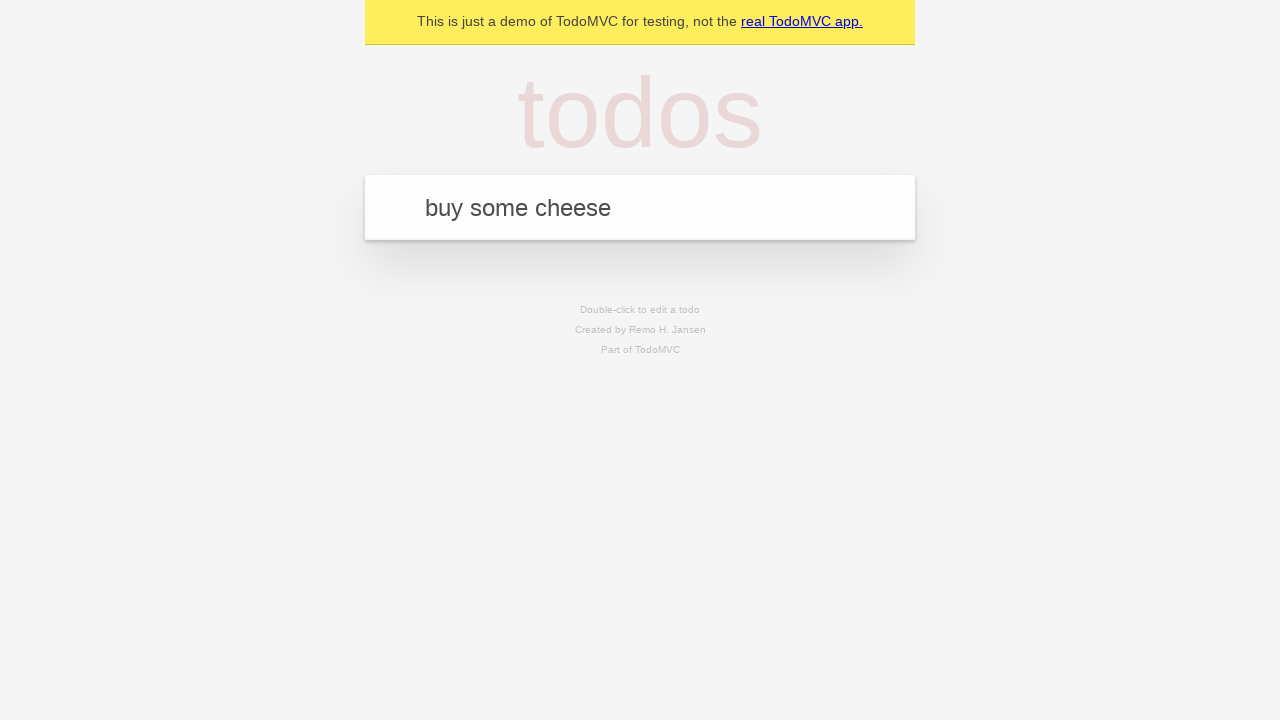

Pressed Enter to create first todo on internal:attr=[placeholder="What needs to be done?"i]
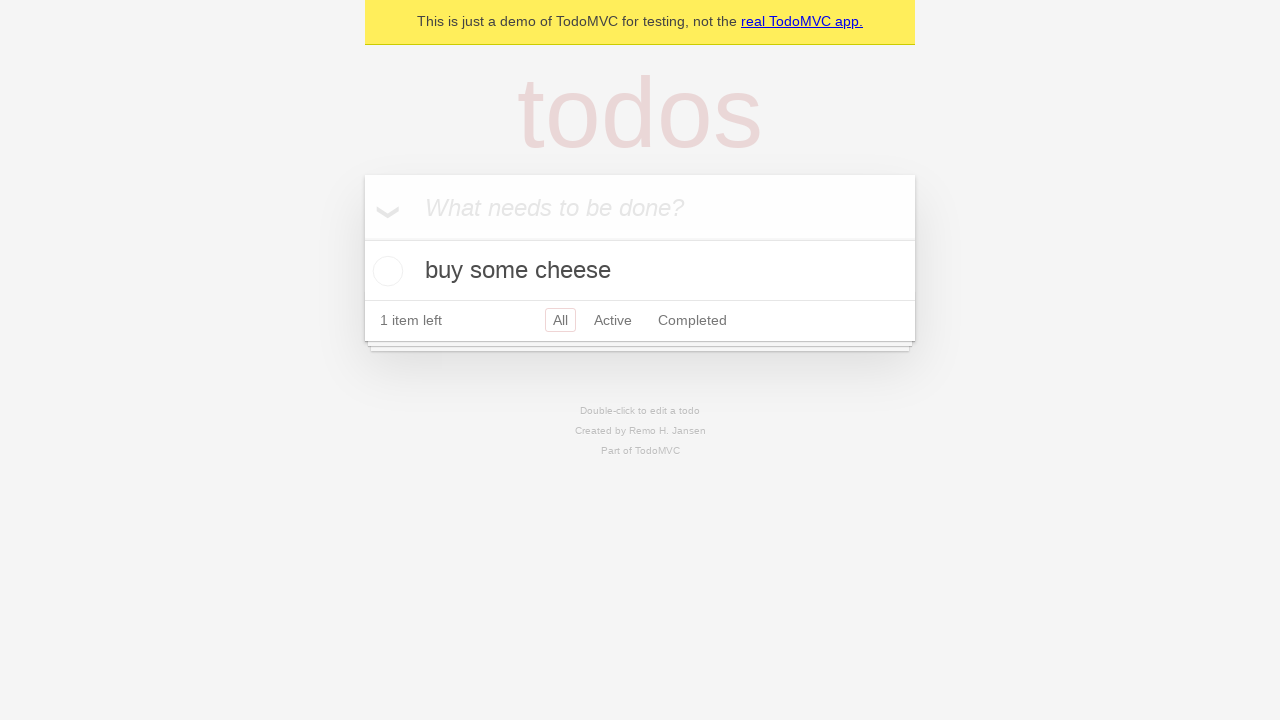

Filled todo input with 'feed the cat' on internal:attr=[placeholder="What needs to be done?"i]
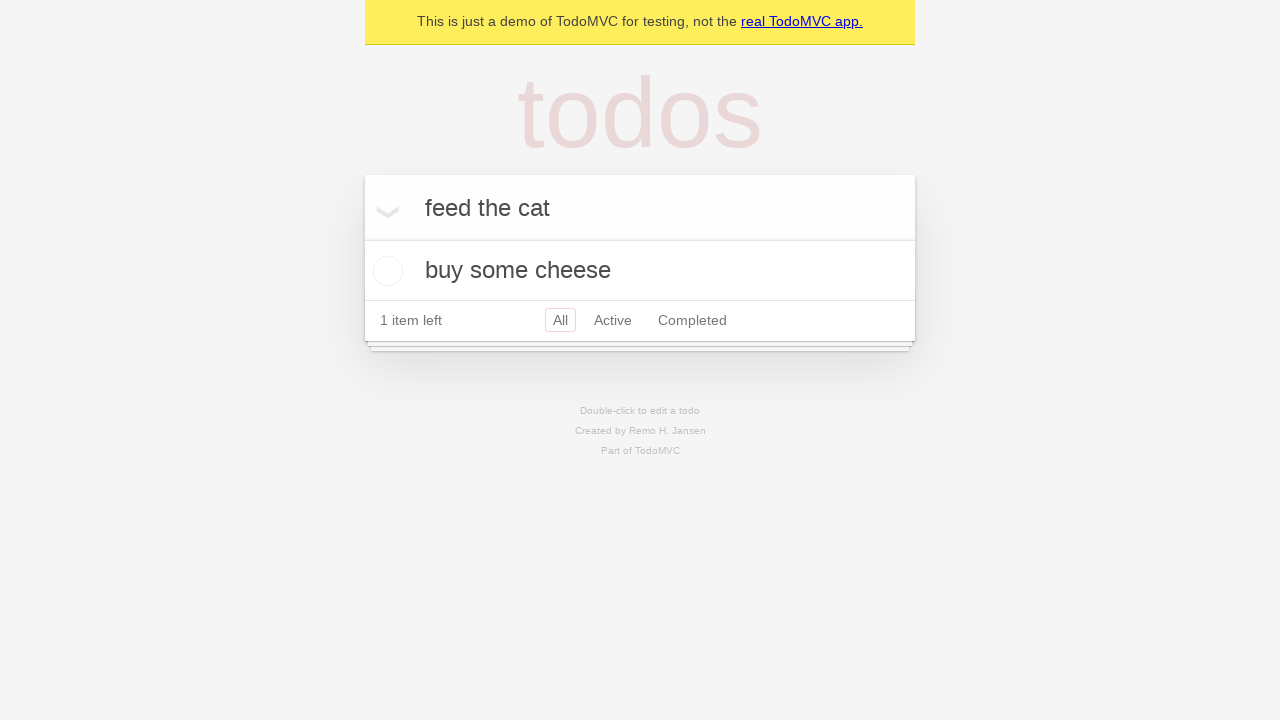

Pressed Enter to create second todo on internal:attr=[placeholder="What needs to be done?"i]
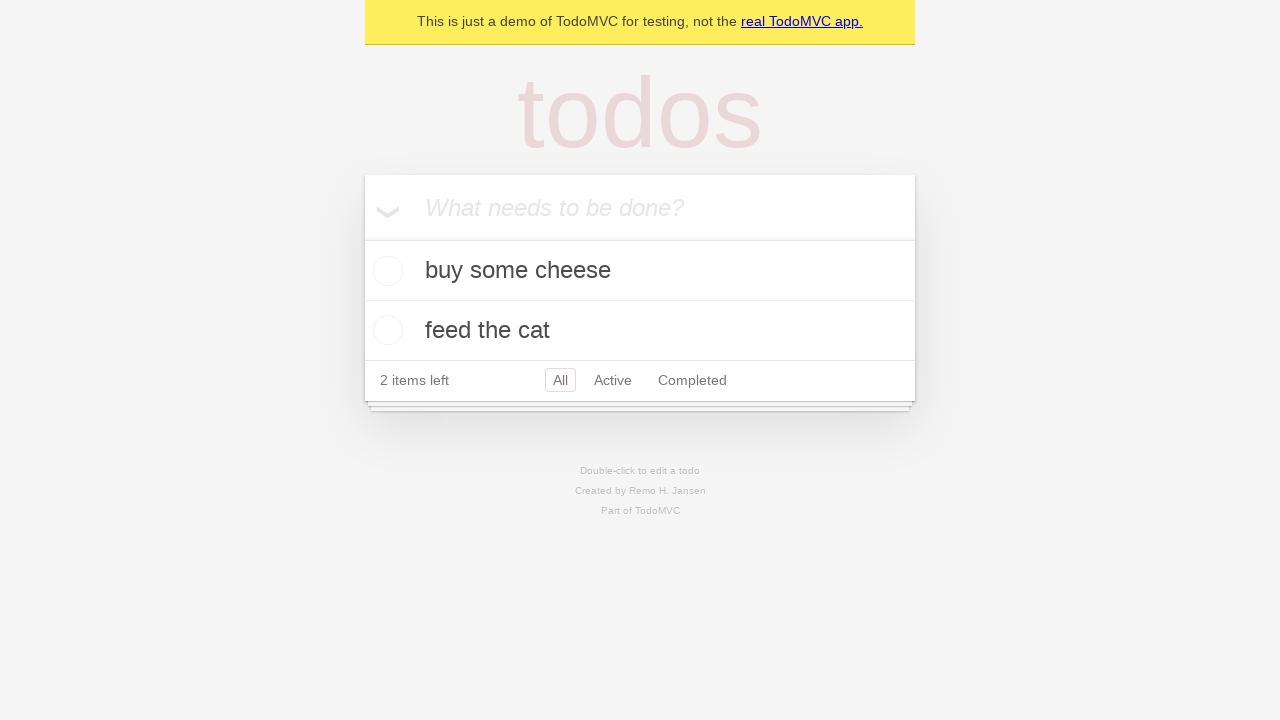

Filled todo input with 'book a doctors appointment' on internal:attr=[placeholder="What needs to be done?"i]
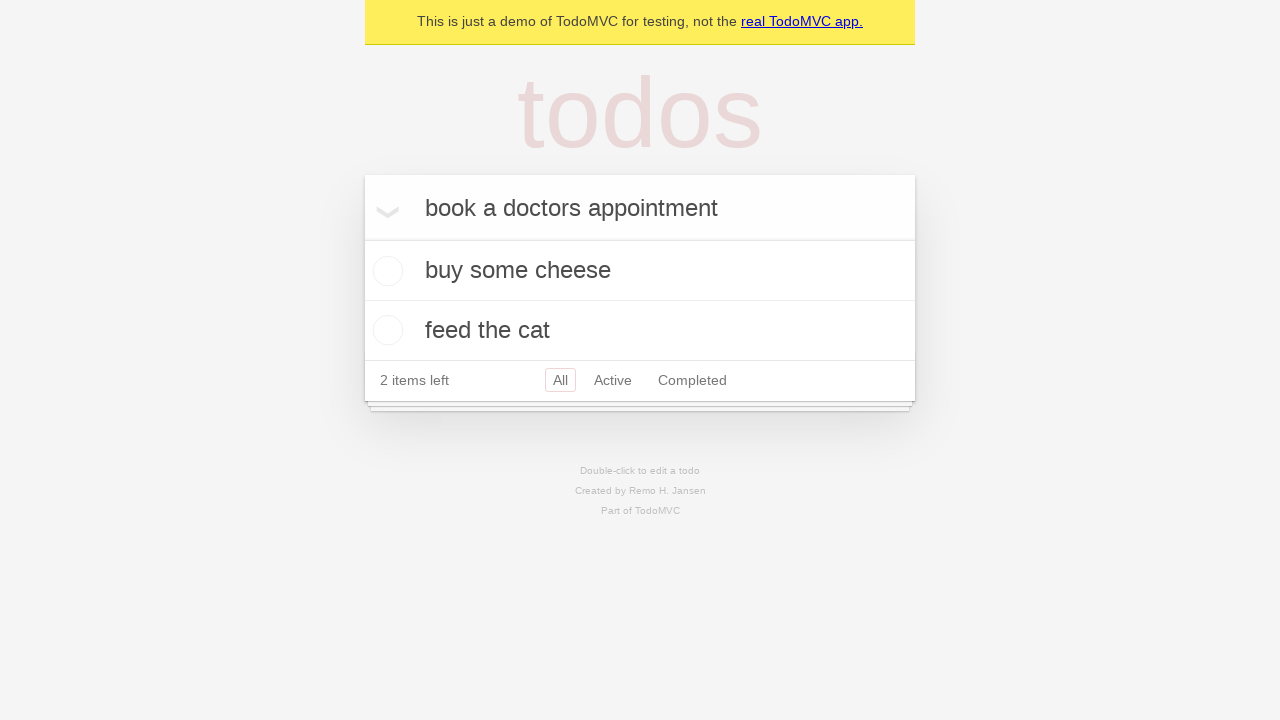

Pressed Enter to create third todo on internal:attr=[placeholder="What needs to be done?"i]
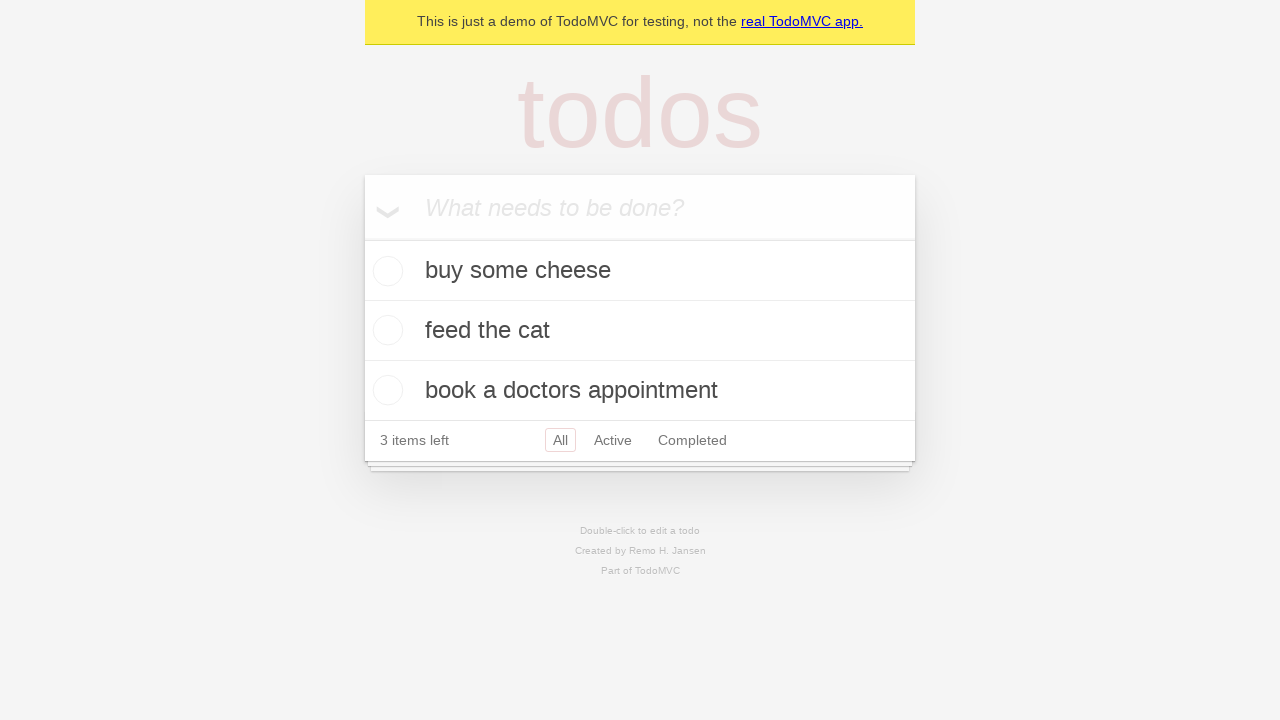

Waited for todo items to be rendered on the page
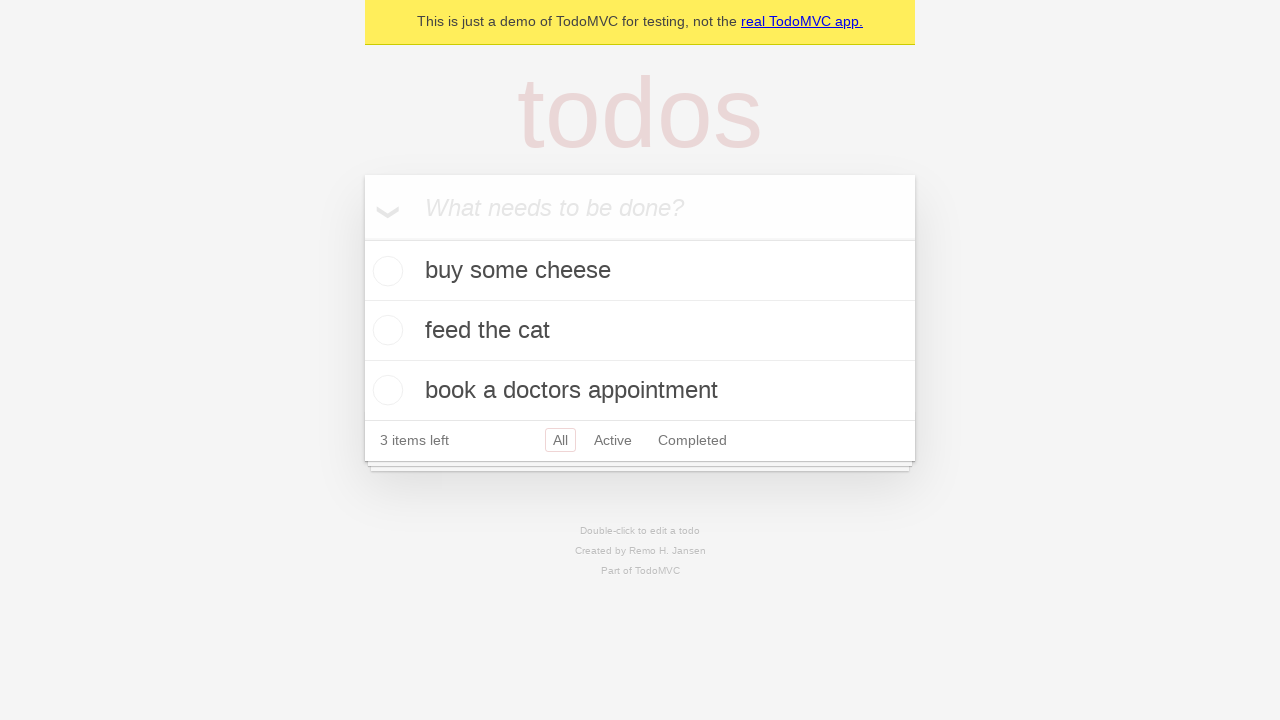

Checked the first todo item as completed at (385, 271) on .todo-list li .toggle >> nth=0
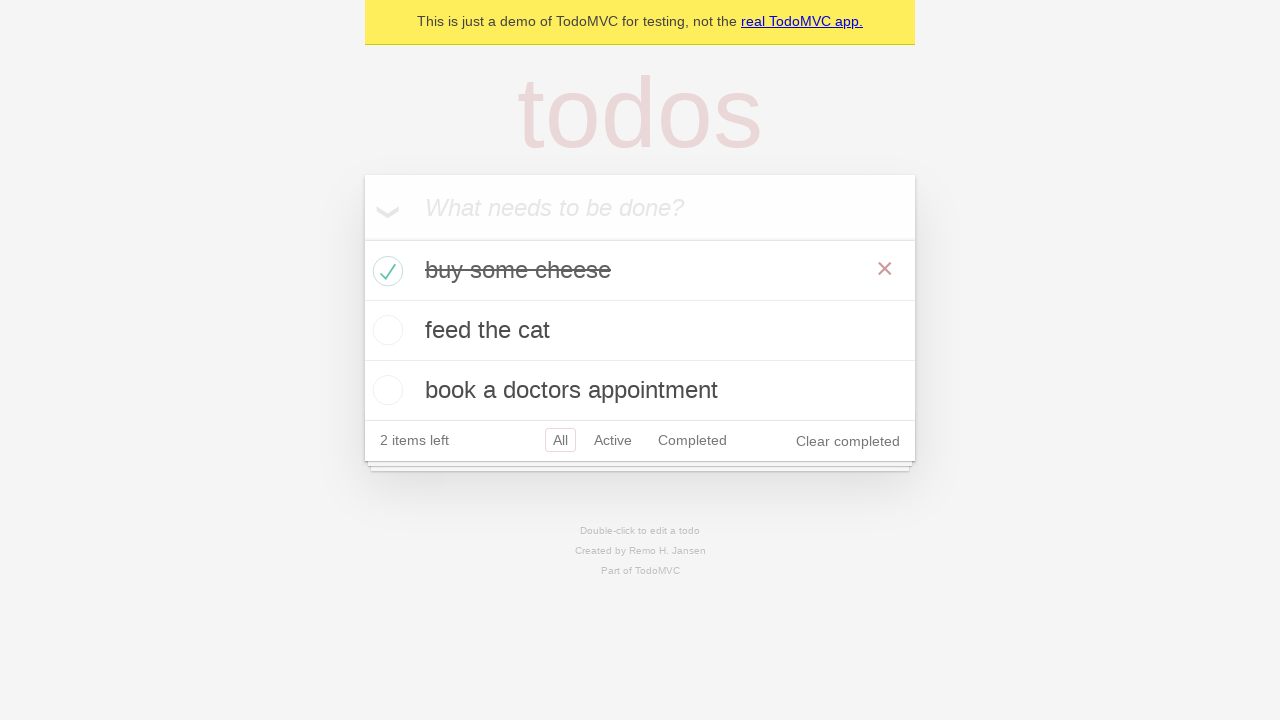

Clicked 'Clear completed' button to remove completed todos at (848, 441) on internal:role=button[name="Clear completed"i]
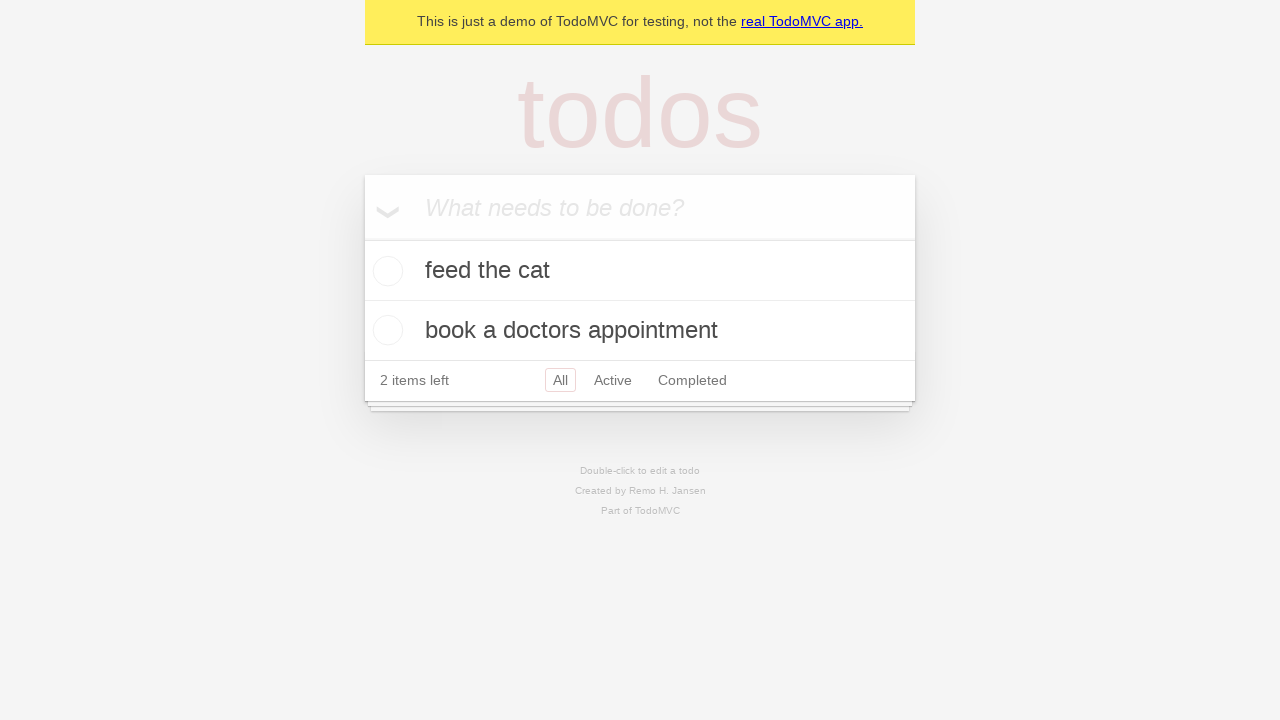

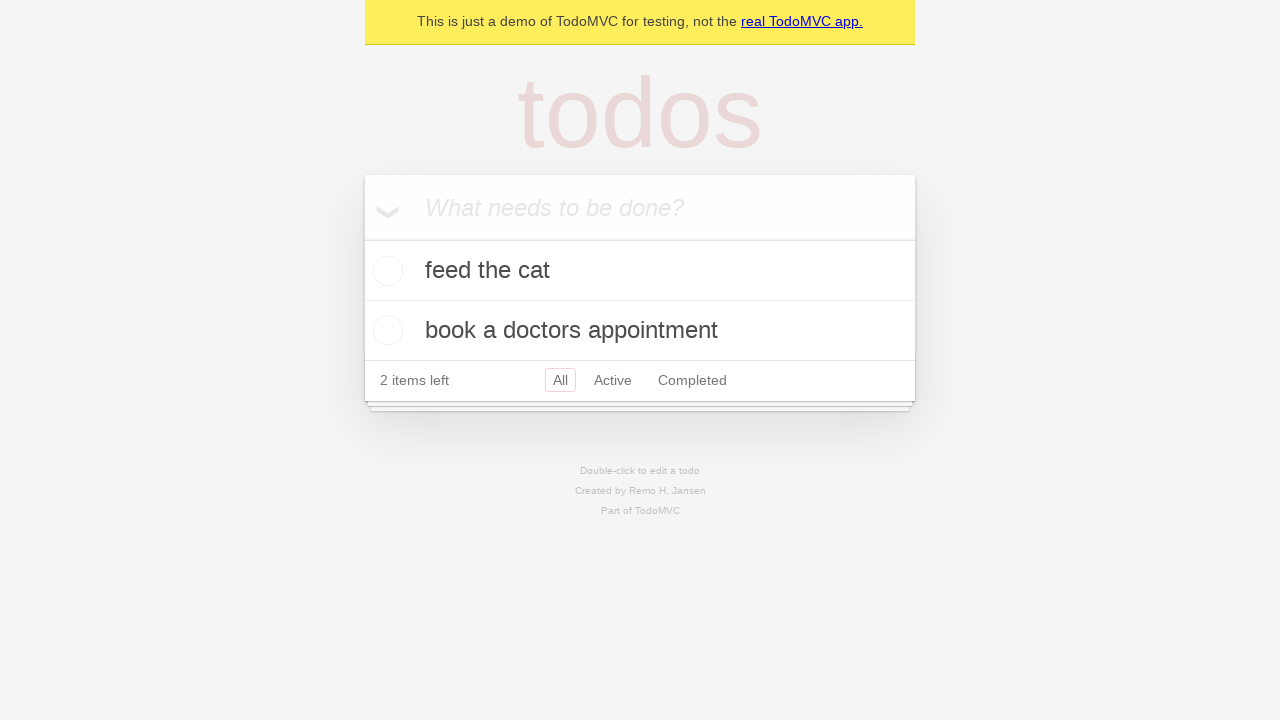